Tests dropdown select functionality by selecting options using different methods (by index, by value, and by visible text) and verifying the dropdown behavior.

Starting URL: https://rahulshettyacademy.com/AutomationPractice/

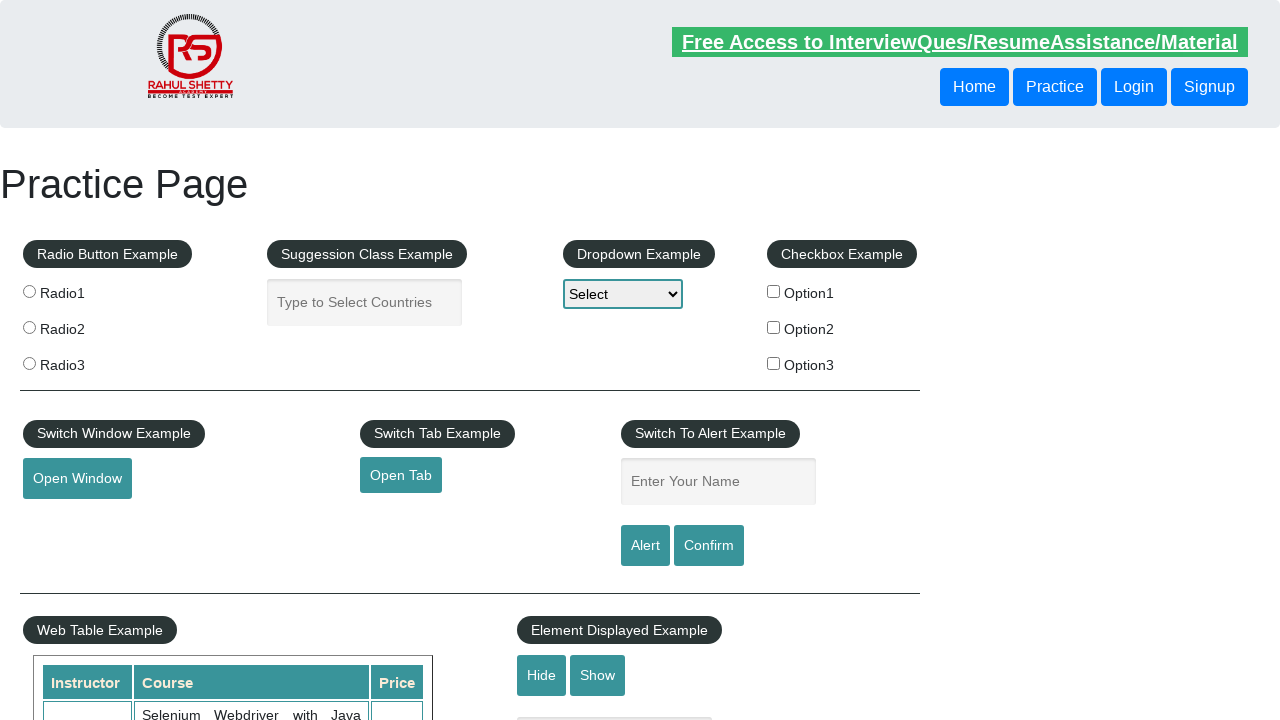

Clicked dropdown to open it at (623, 294) on #dropdown-class-example
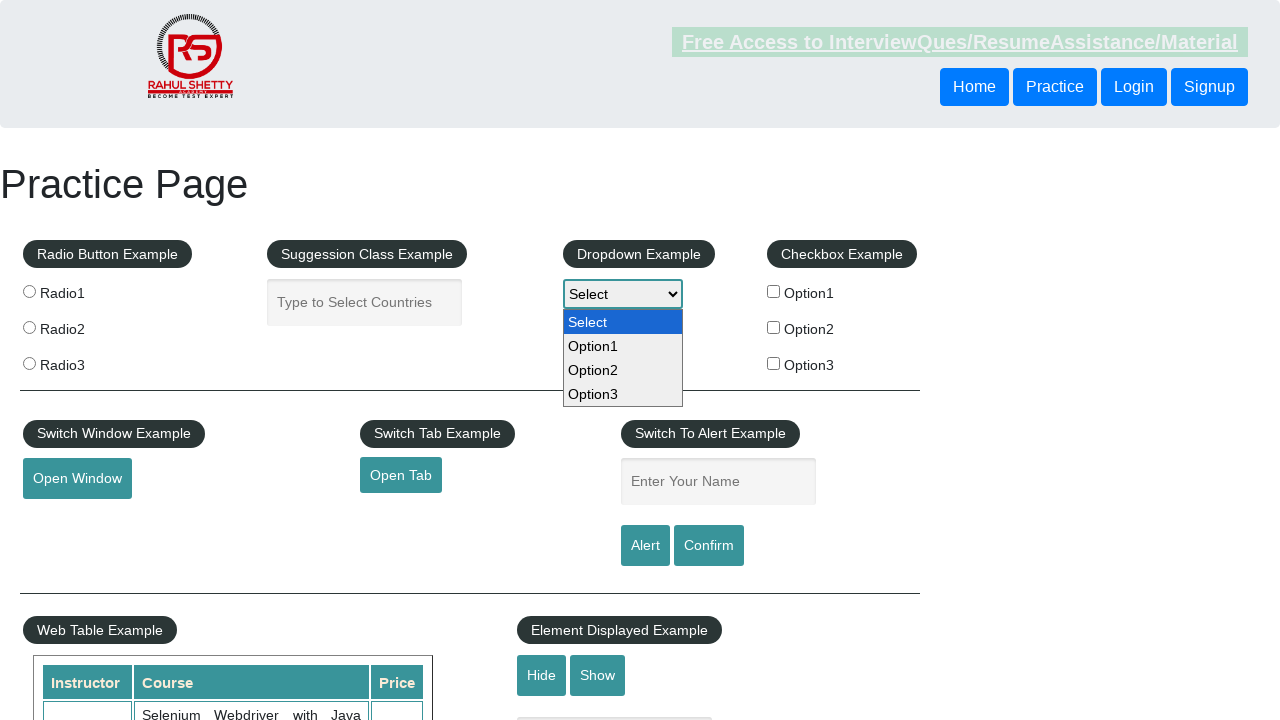

Selected dropdown option by index 2 (Option2) on #dropdown-class-example
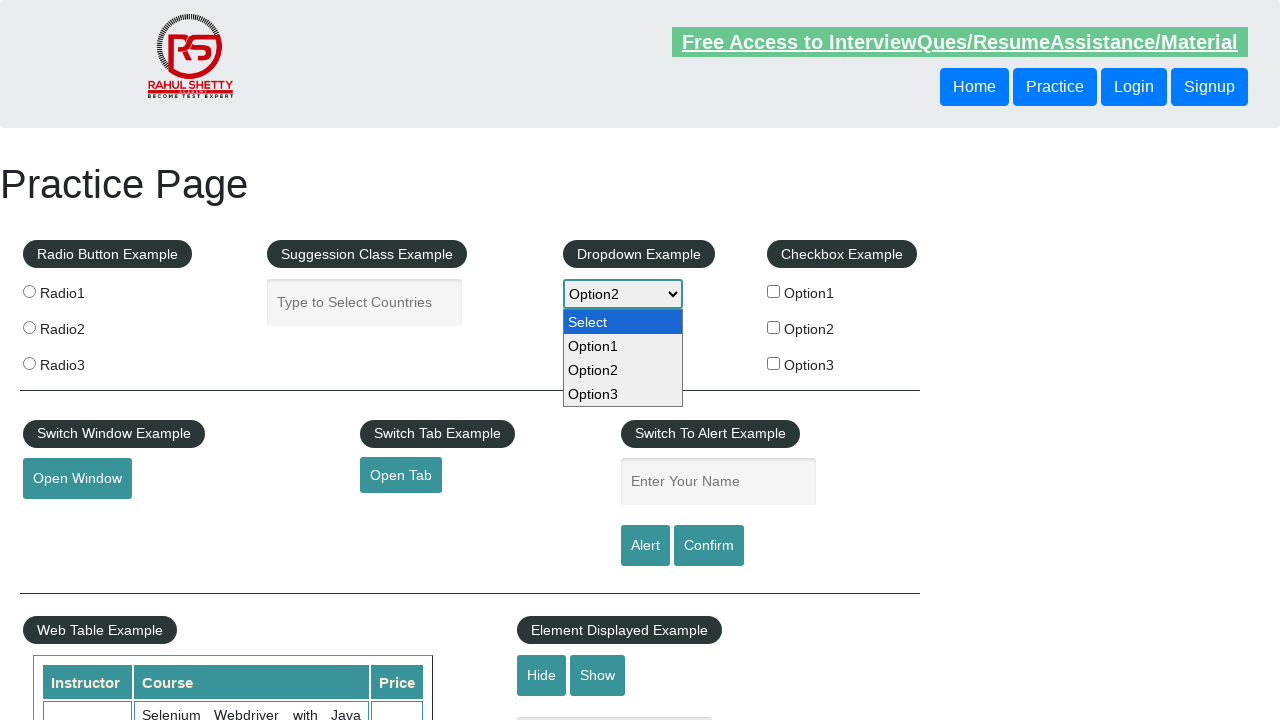

Waited 1000ms for selection to complete
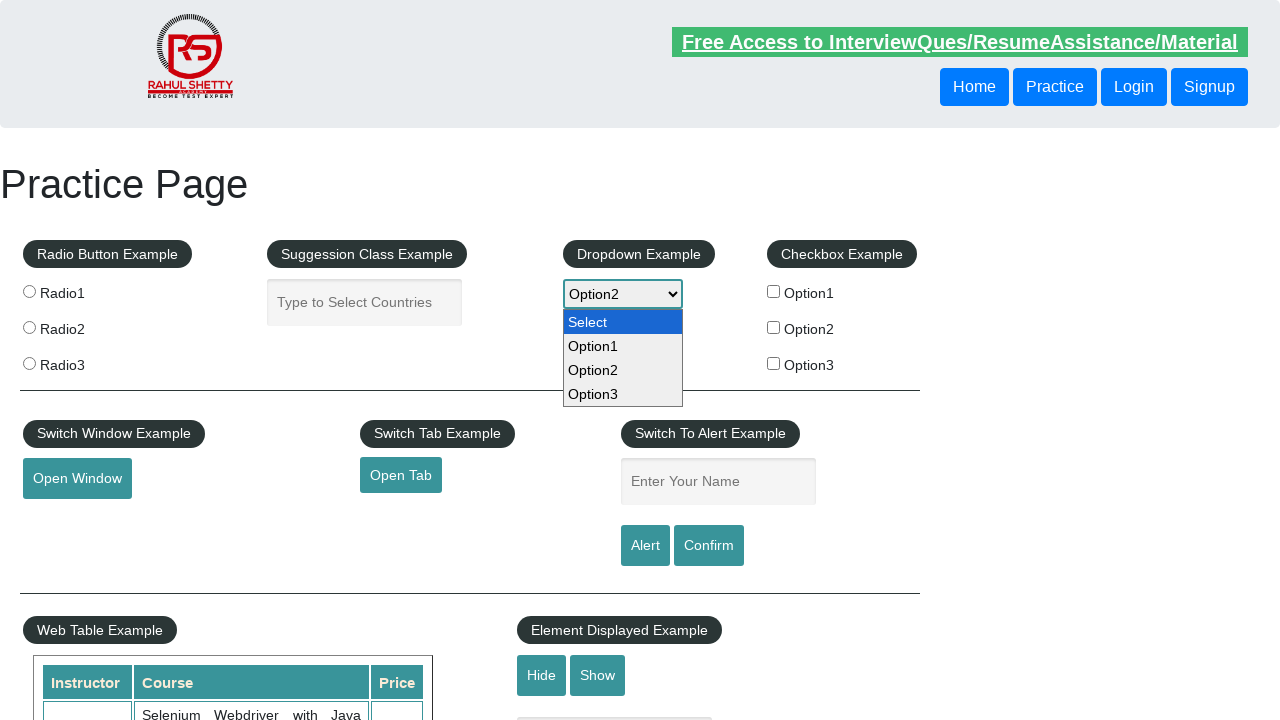

Clicked dropdown again to open it at (623, 294) on #dropdown-class-example
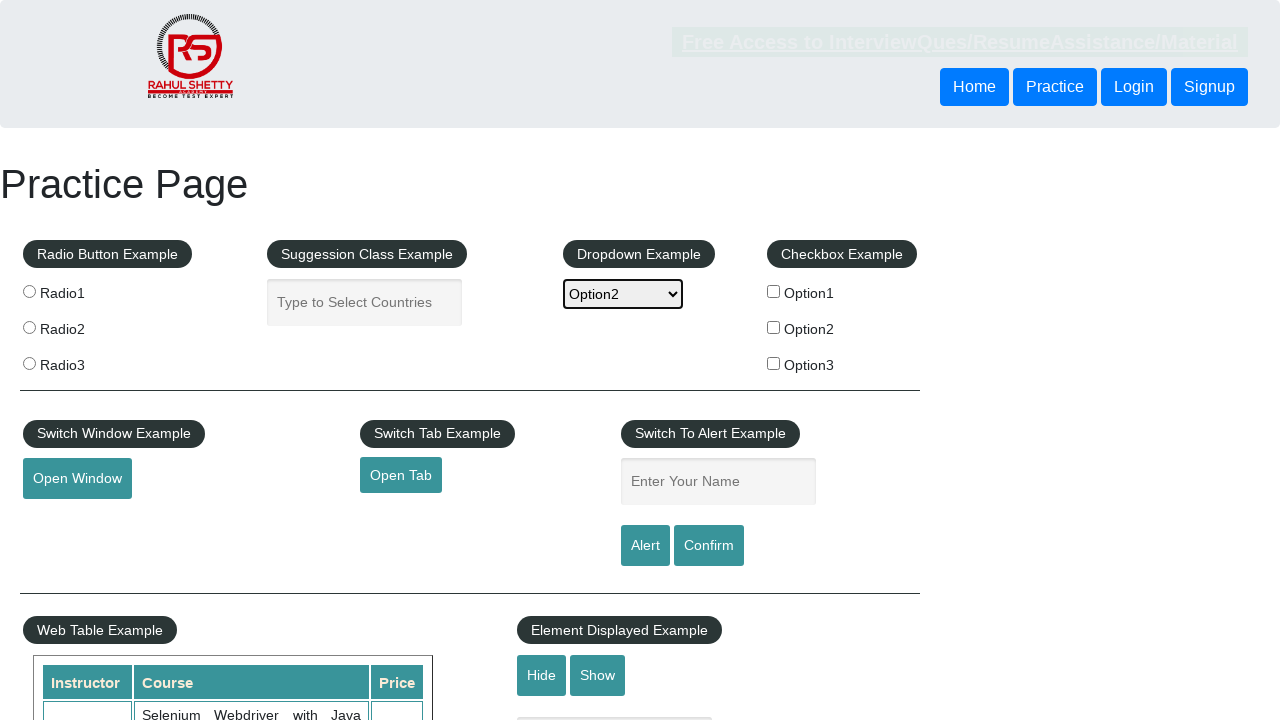

Selected dropdown option by value 'option3' on #dropdown-class-example
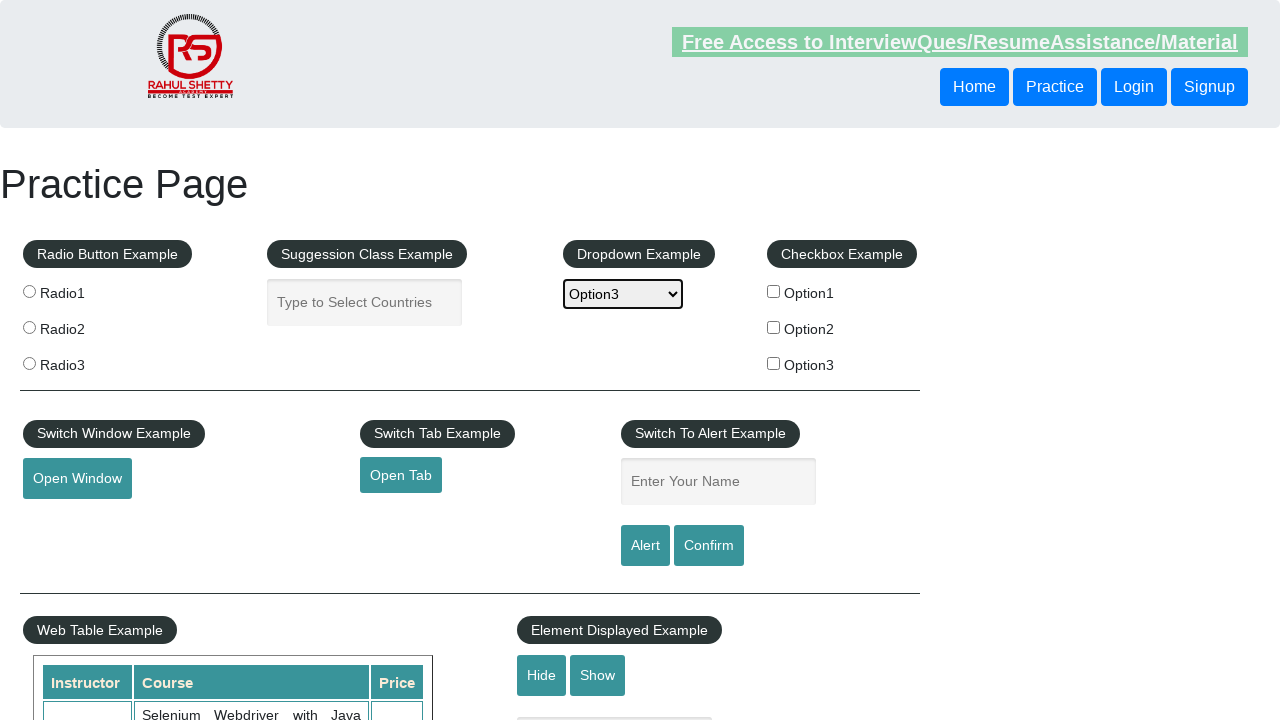

Waited 1000ms for selection to complete
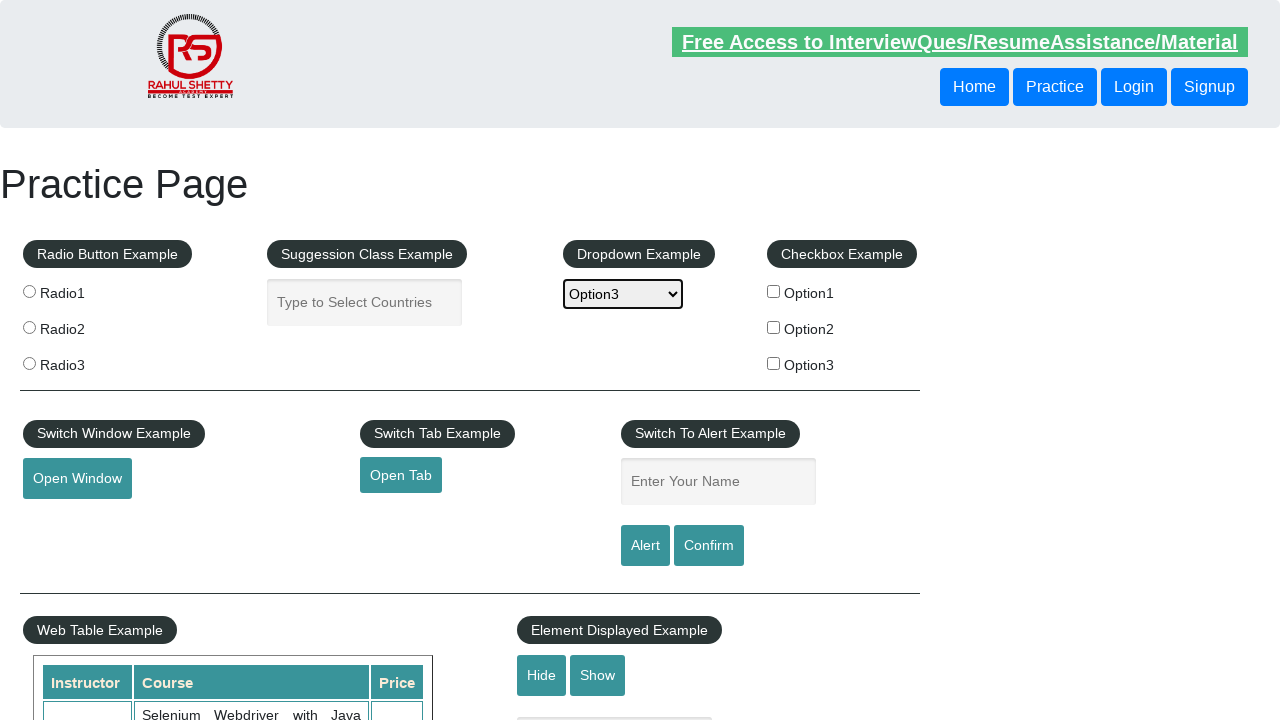

Clicked dropdown again to open it at (623, 294) on #dropdown-class-example
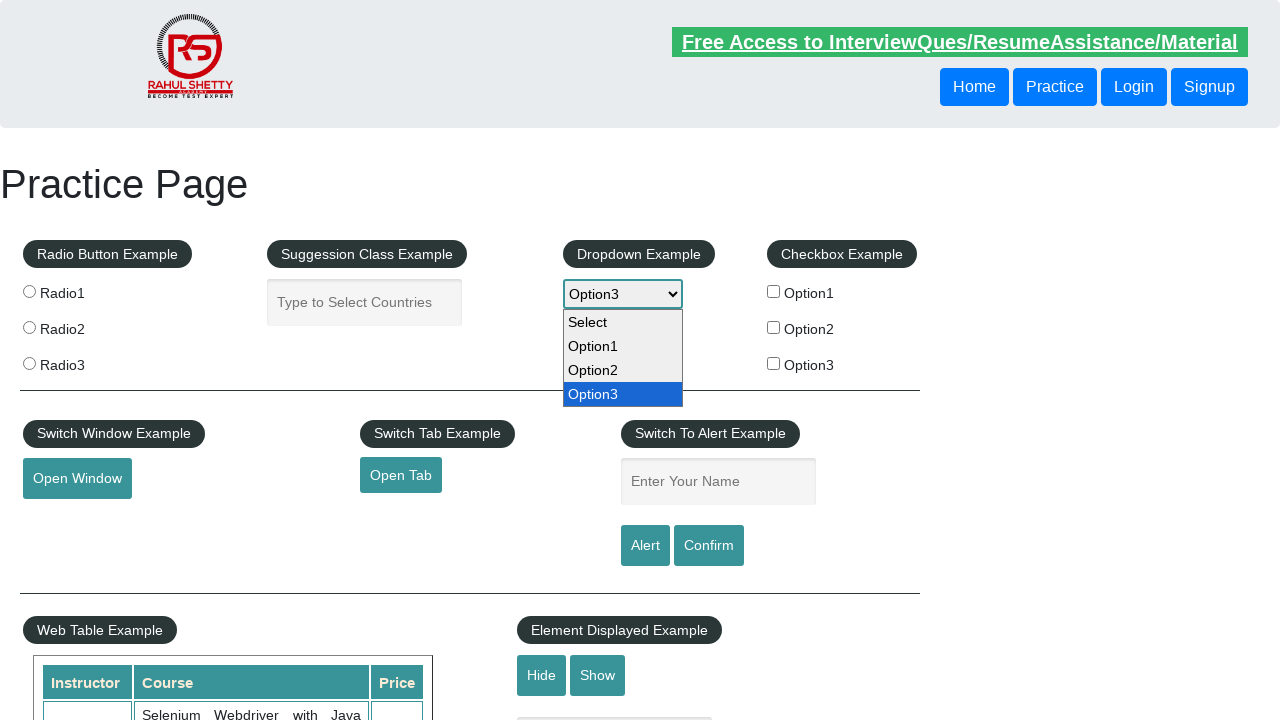

Selected dropdown option by visible text 'Option1' on #dropdown-class-example
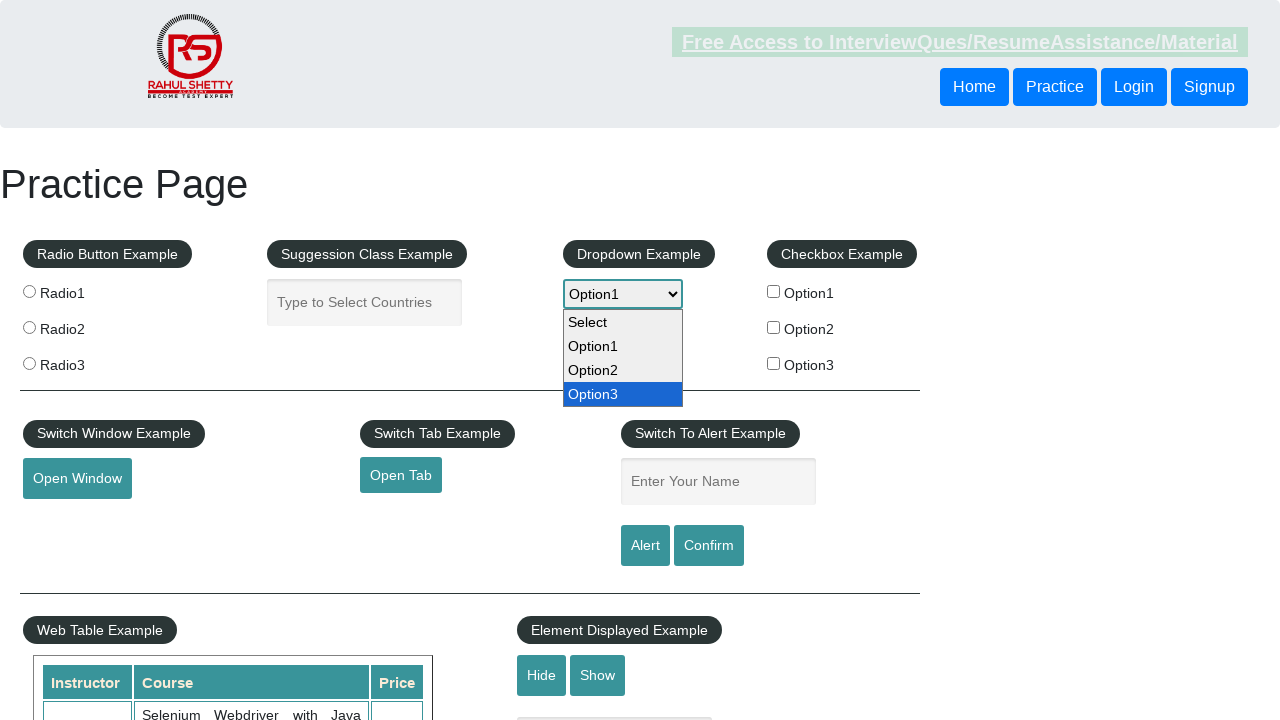

Waited 1000ms for final selection to complete
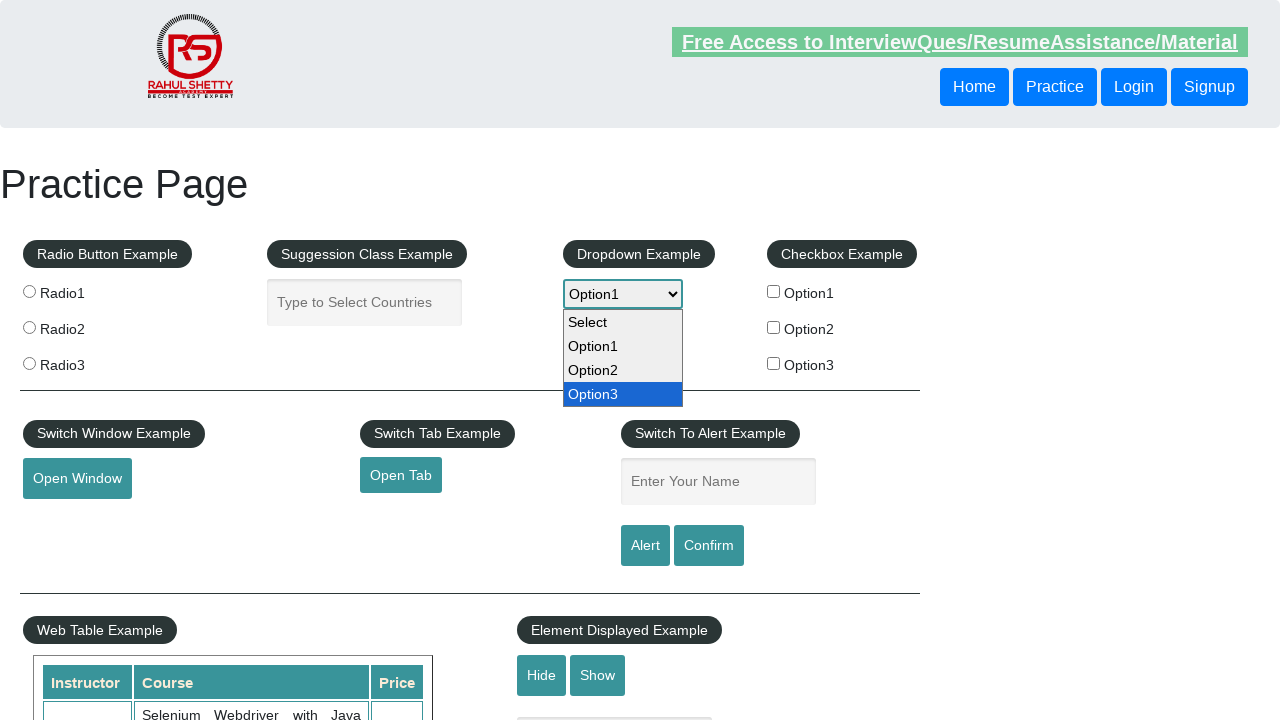

Verified dropdown element is present and functional
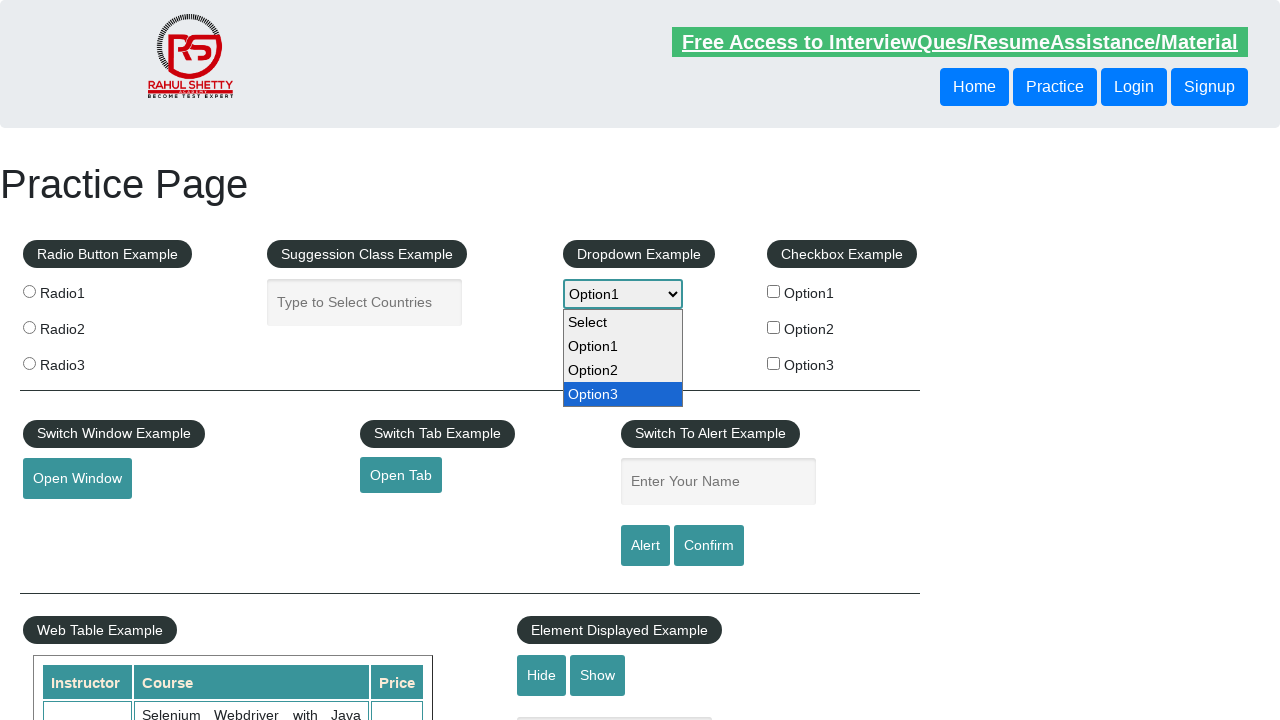

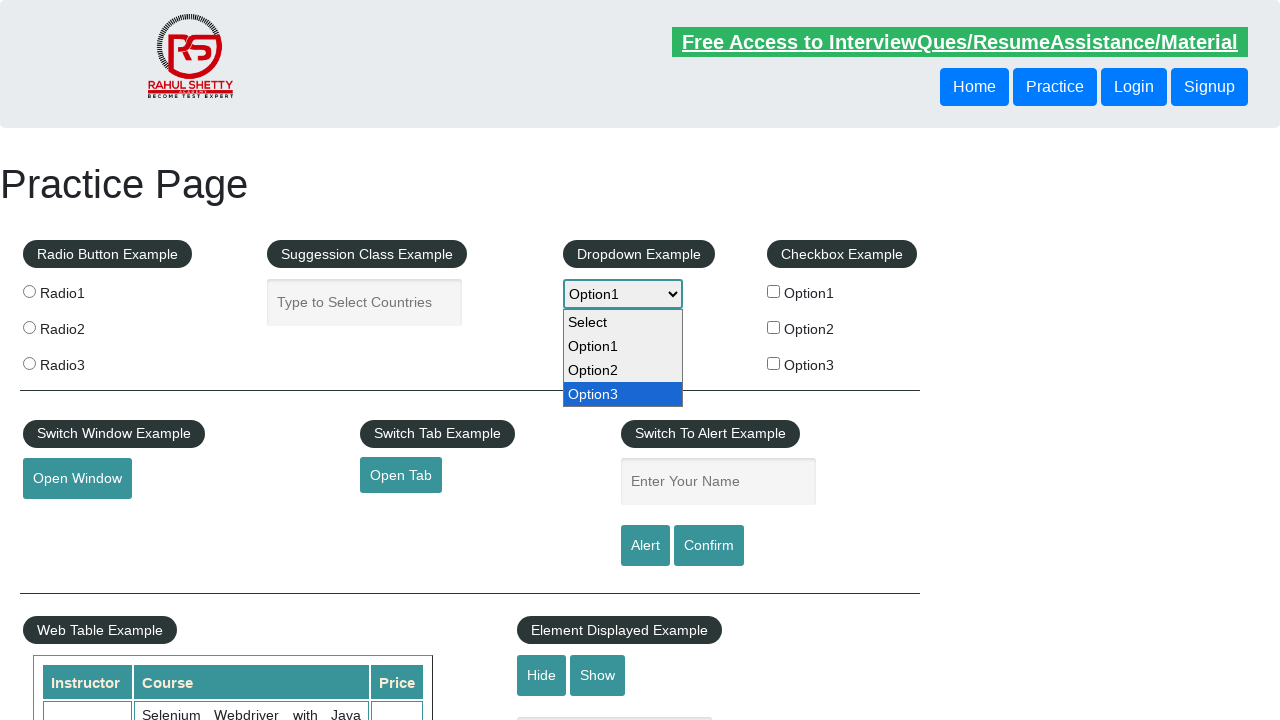